Tests navigation on QA Academy website by clicking on the online courses button and then the in-person courses button

Starting URL: https://www.qaacademy.com.br

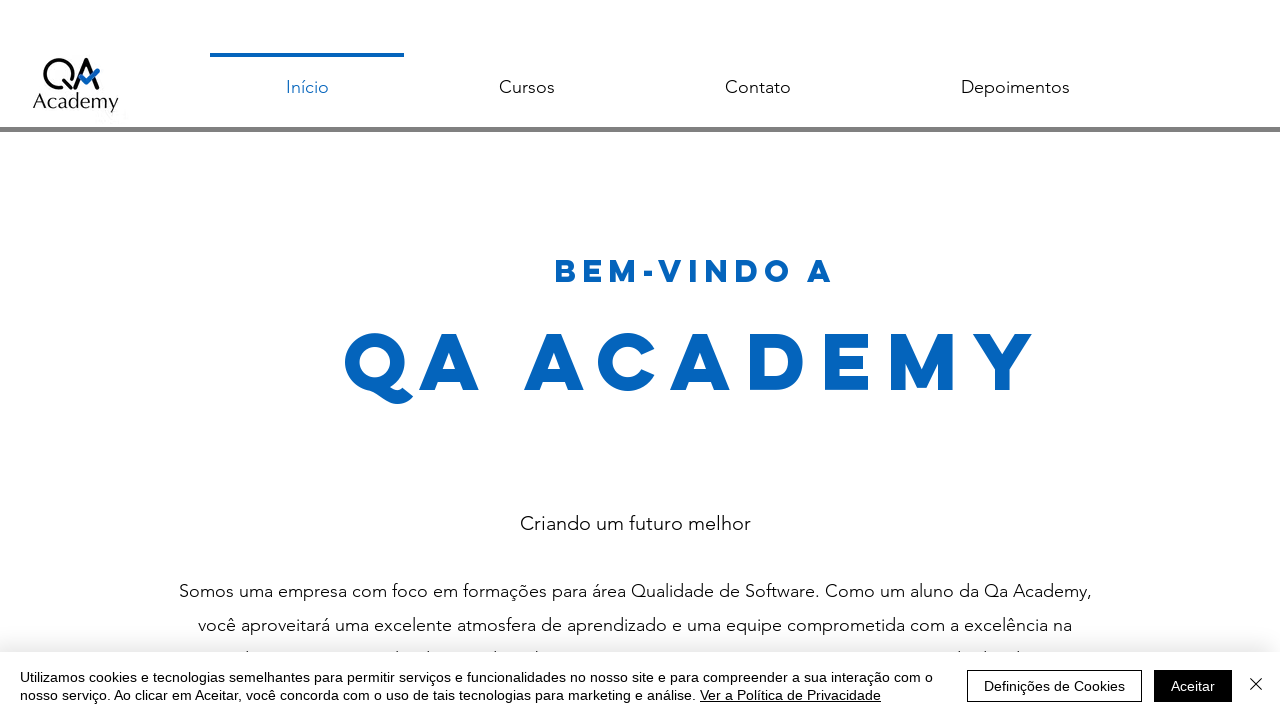

Navigated to QA Academy website
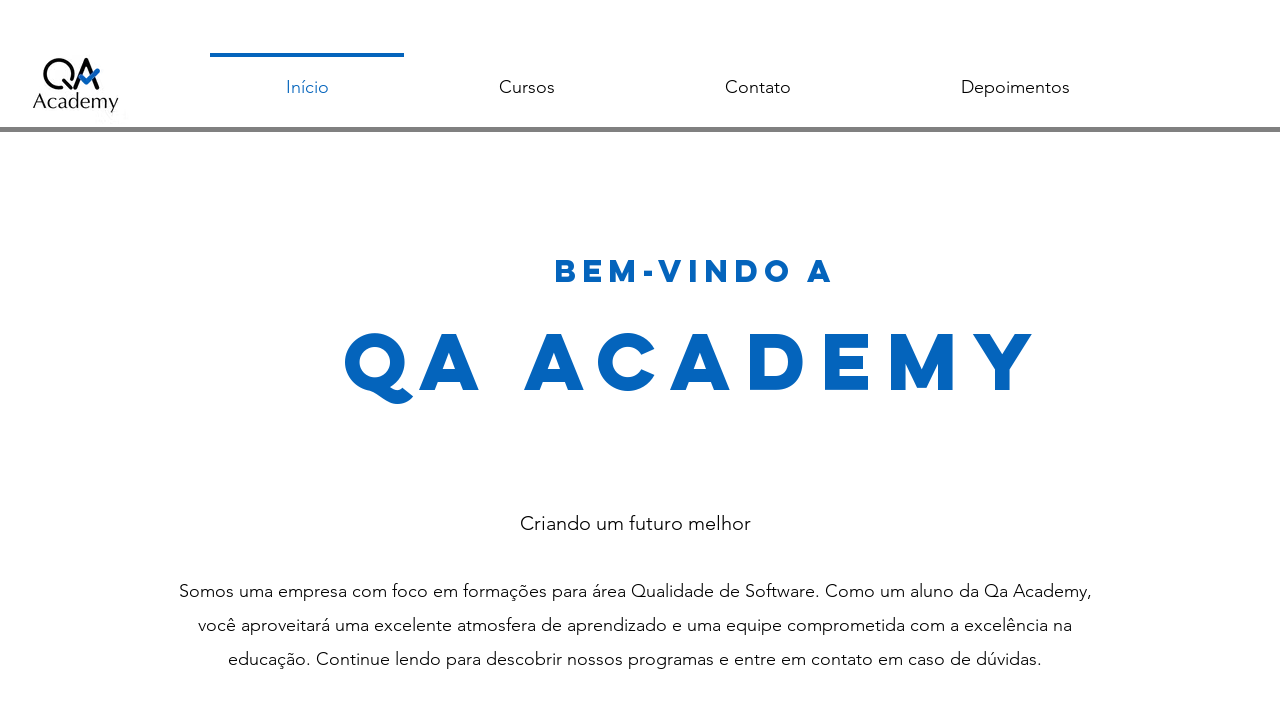

Clicked on Online Courses button at (758, 87) on xpath=//*[@id='comp-k7g9c7sd2label']
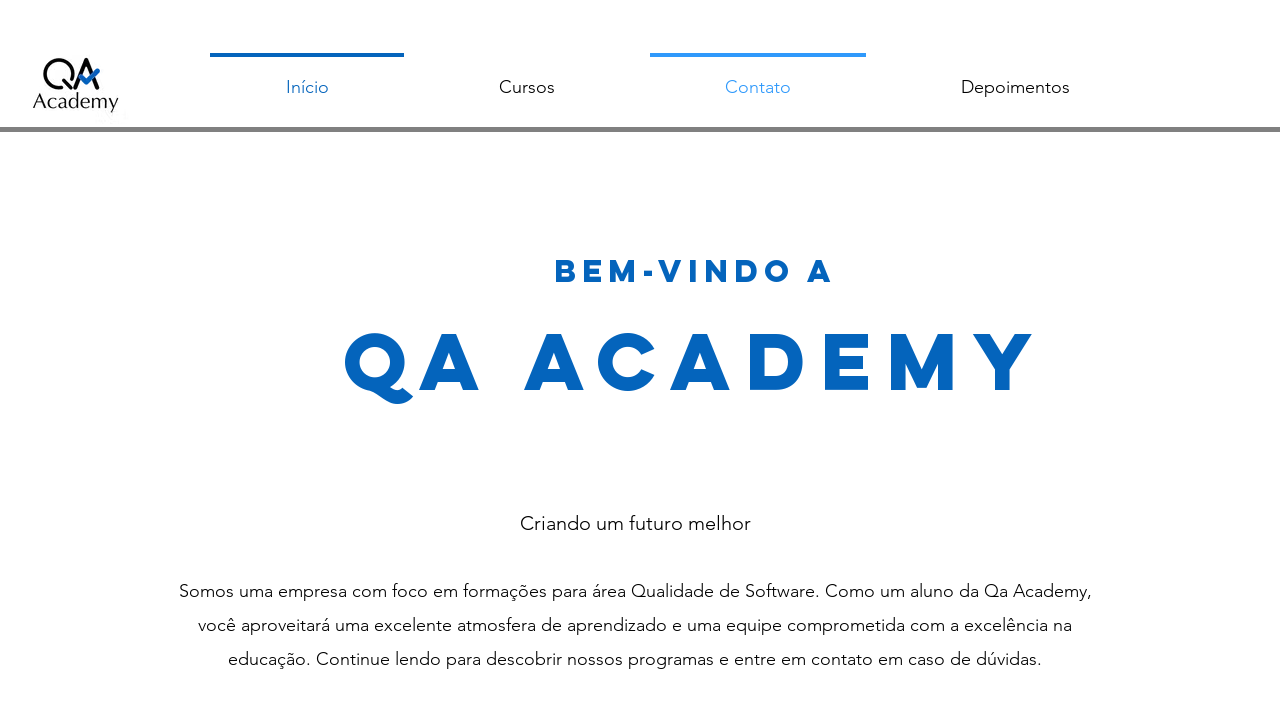

Clicked on In-person Courses button at (527, 87) on #comp-k7g9c7sd1label
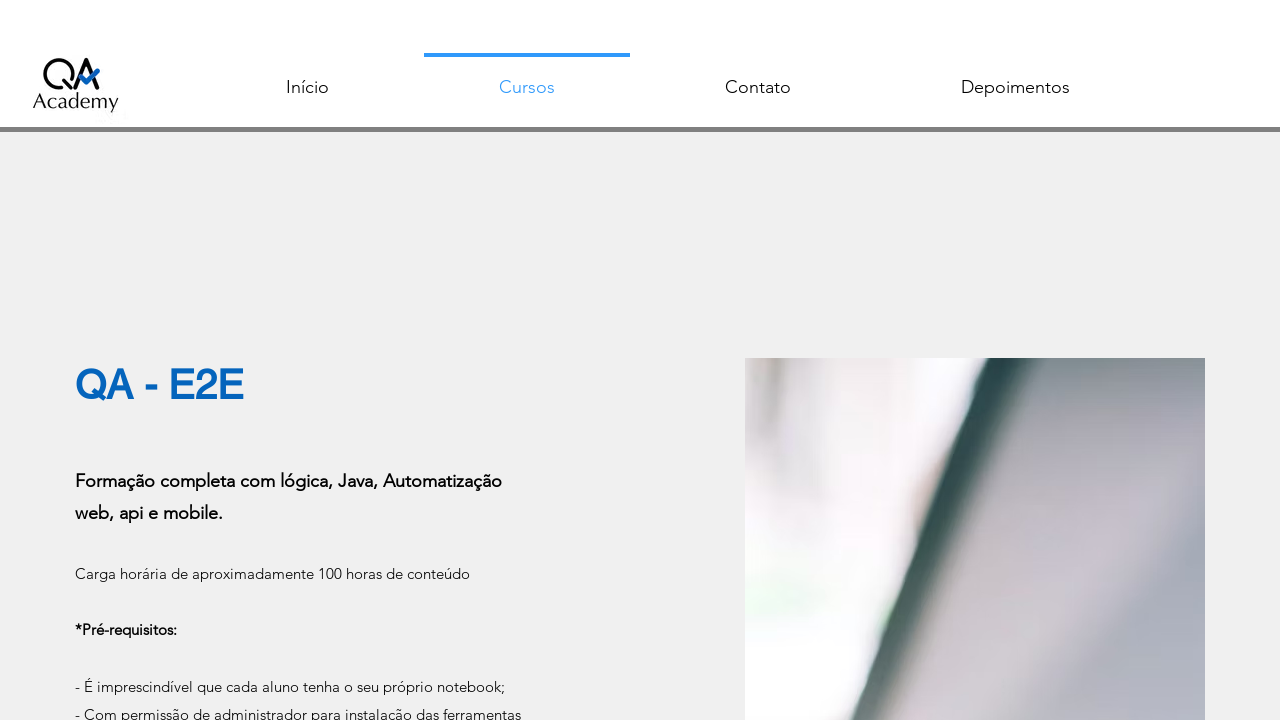

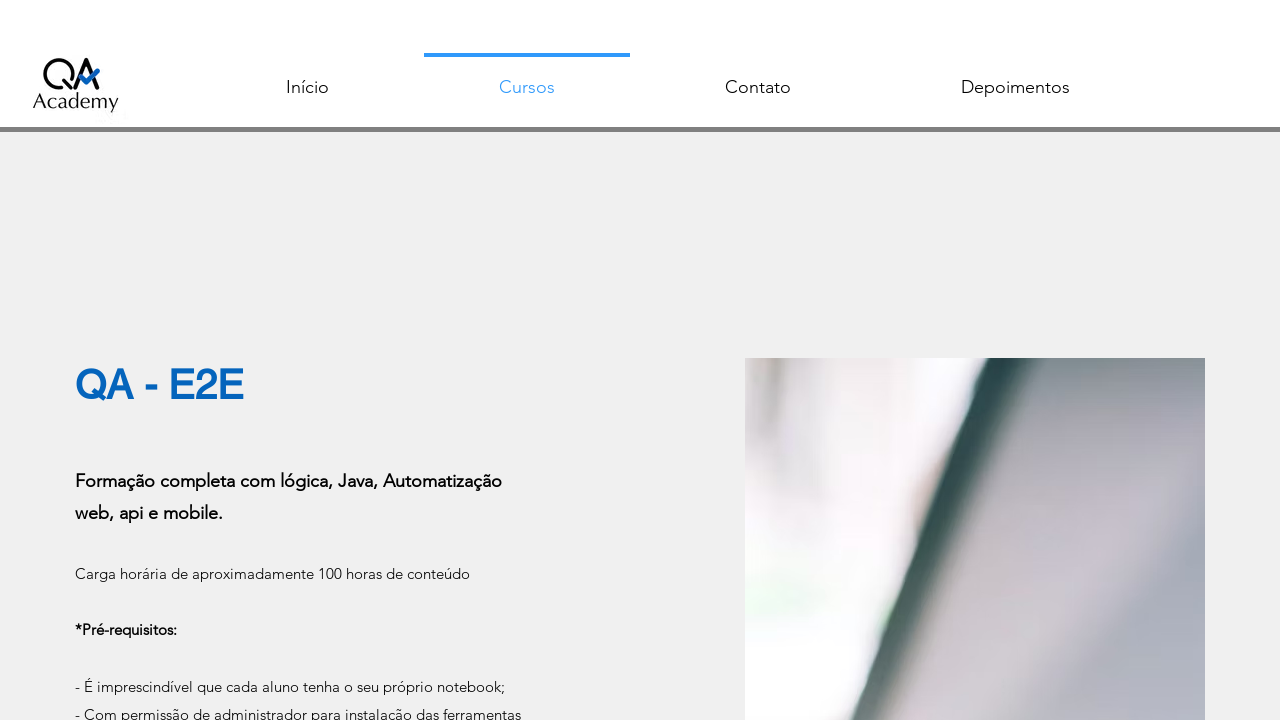